Tests registration form validation when email confirmation field doesn't match the email field

Starting URL: https://alada.vn/tai-khoan/dang-ky.html

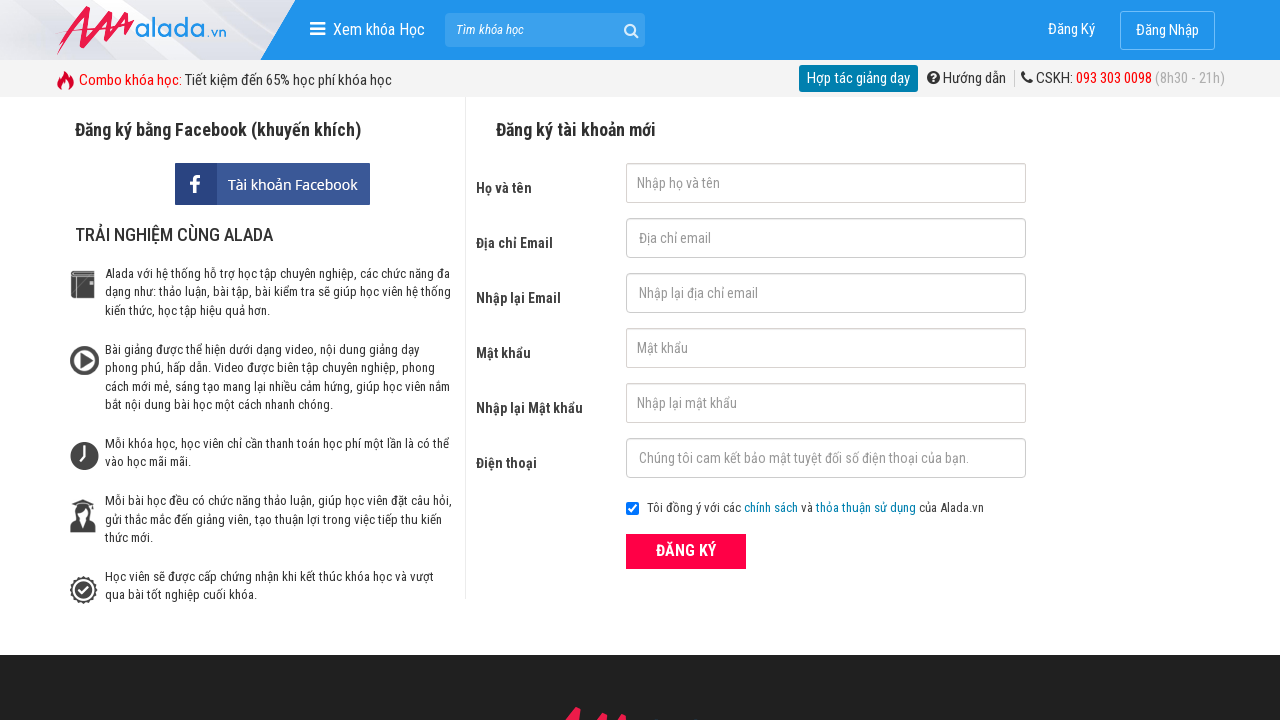

Filled first name field with 'John Wick' on #txtFirstname
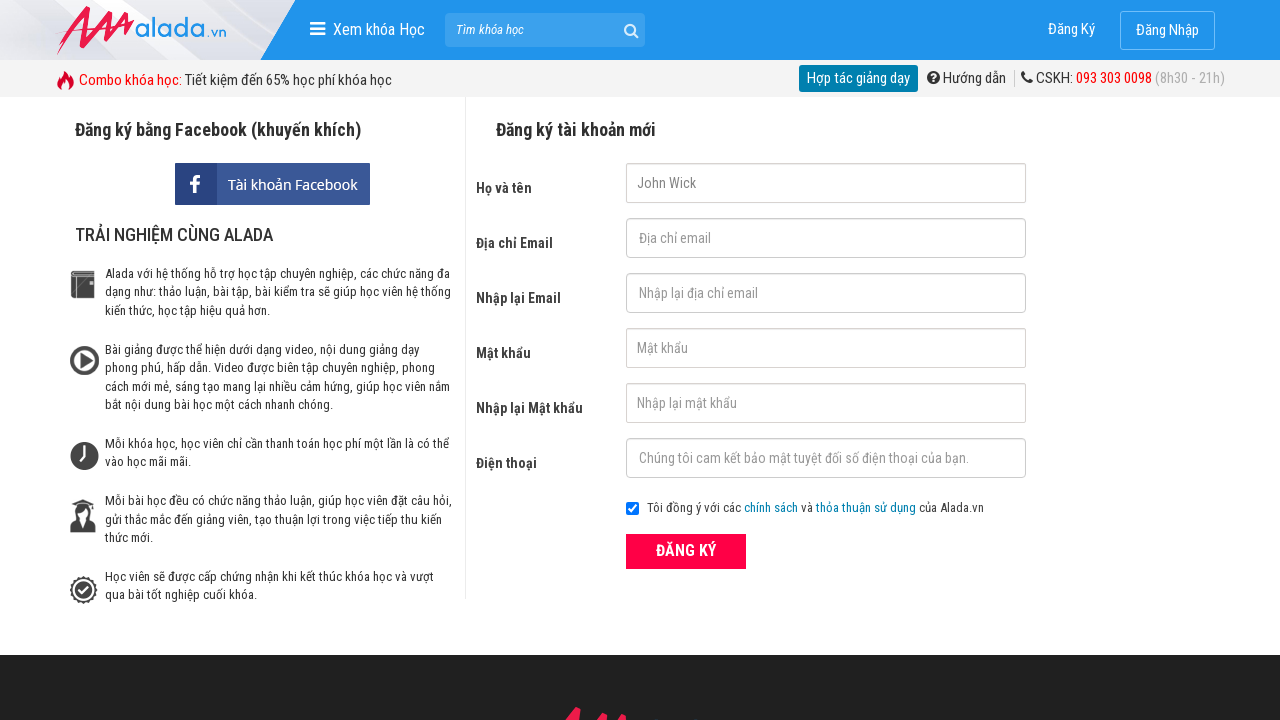

Filled email field with 'johnwick@gmail.com' on #txtEmail
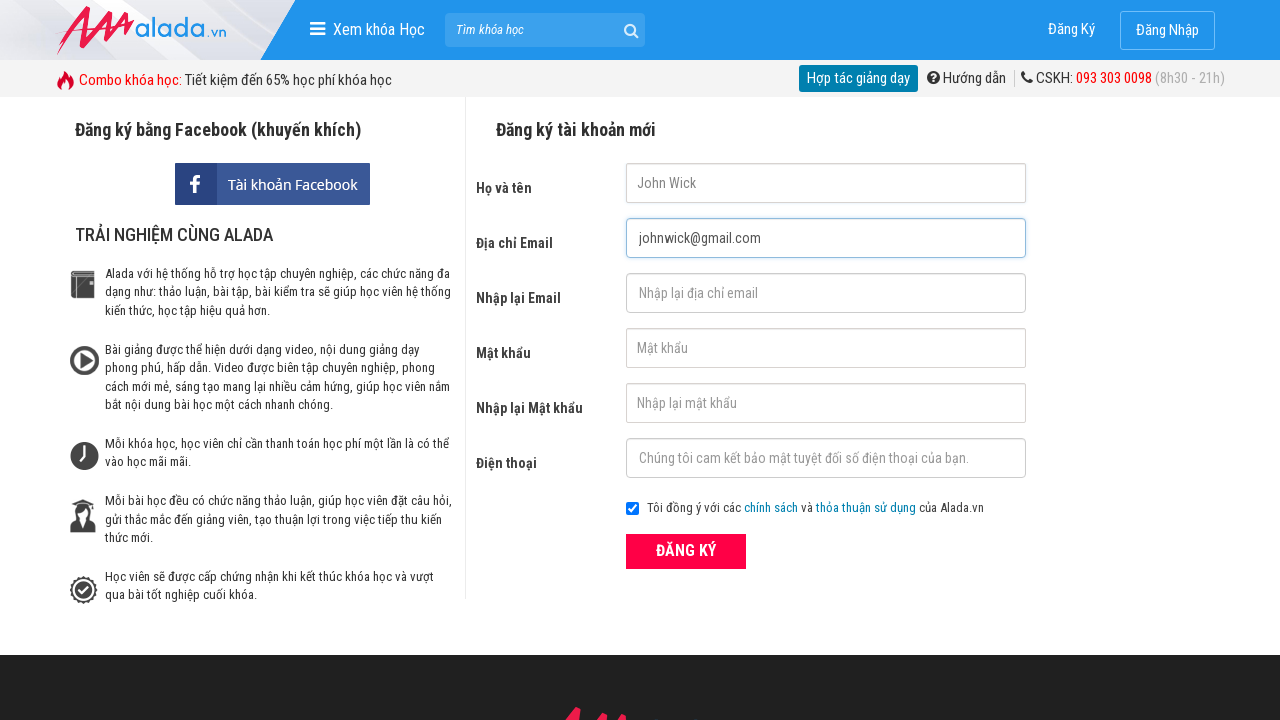

Filled email confirmation field with mismatched email 'johnwicky@gmail.com' on #txtCEmail
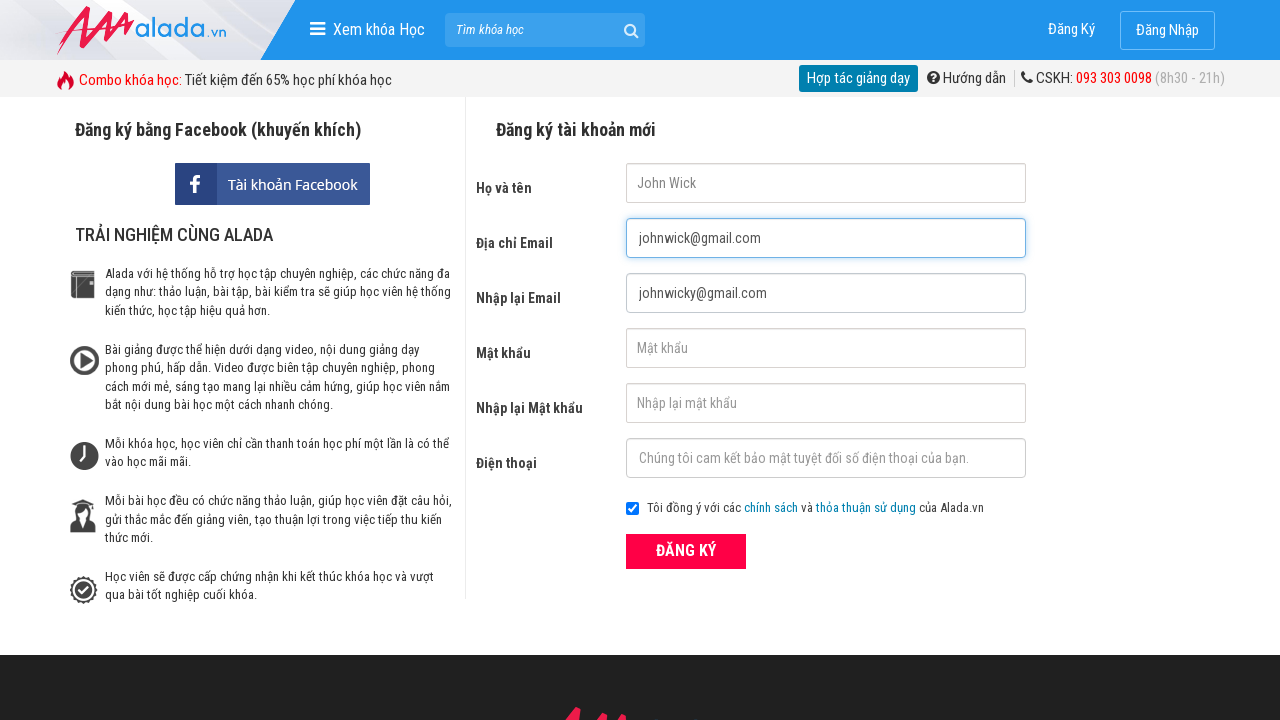

Filled password field with 'abcdefg' on #txtPassword
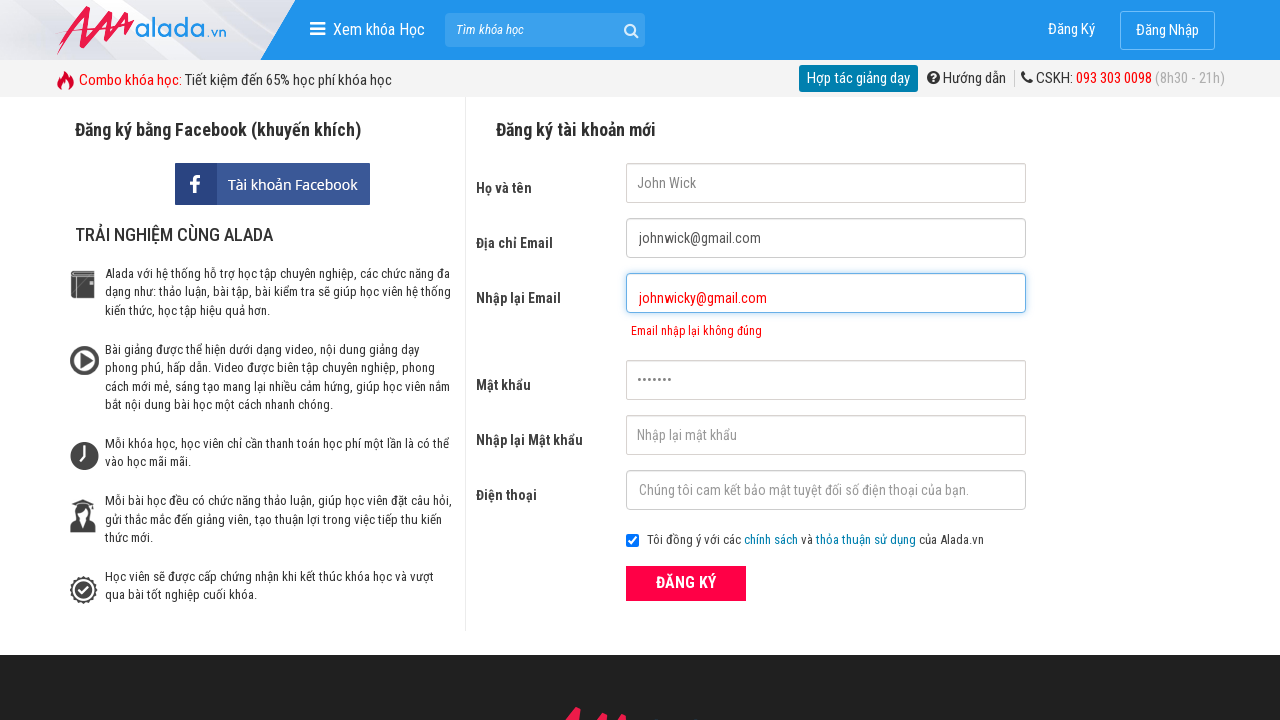

Filled password confirmation field with 'abcdefg' on #txtCPassword
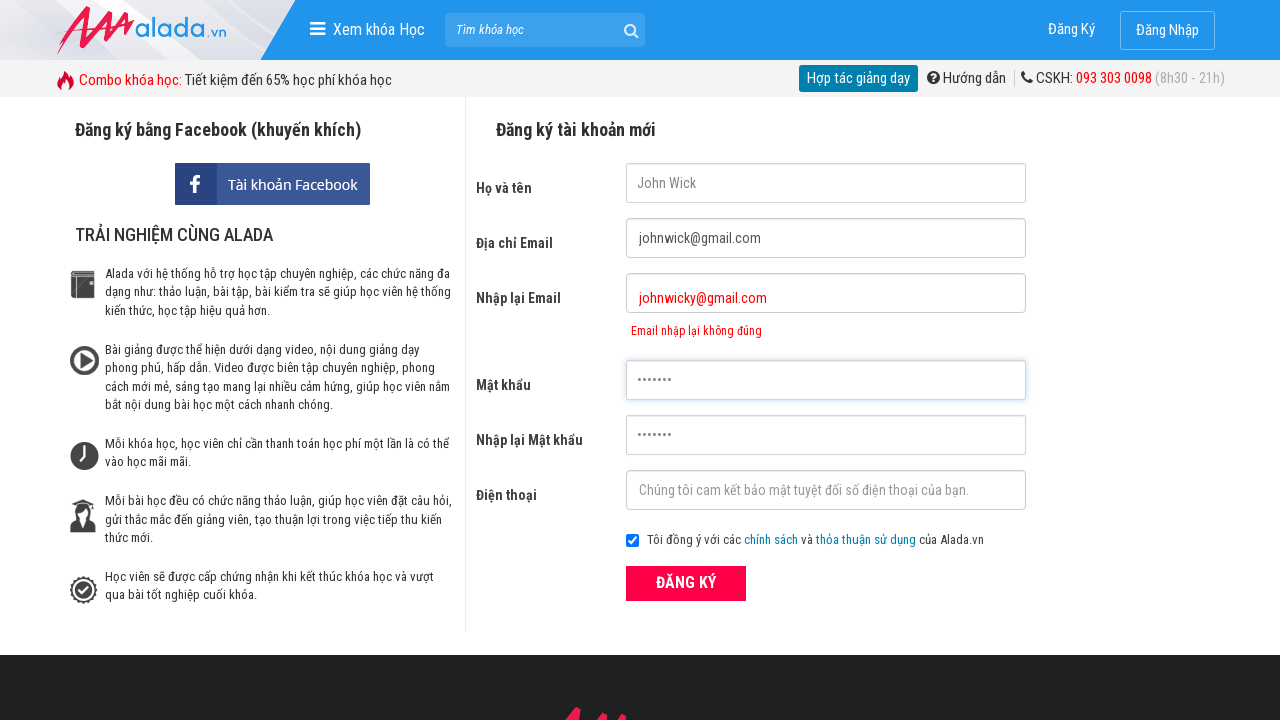

Filled phone field with '0909090909' on #txtPhone
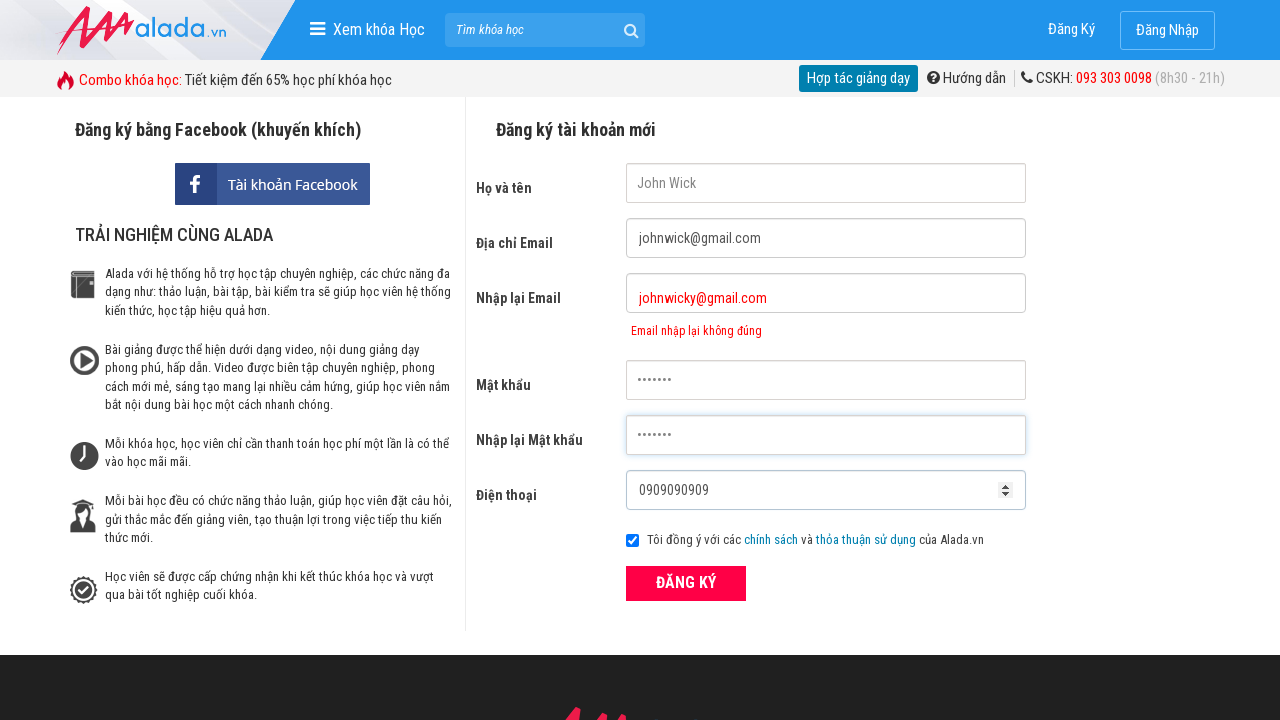

Clicked submit button to register with mismatched email confirmation at (686, 583) on button[type='submit']
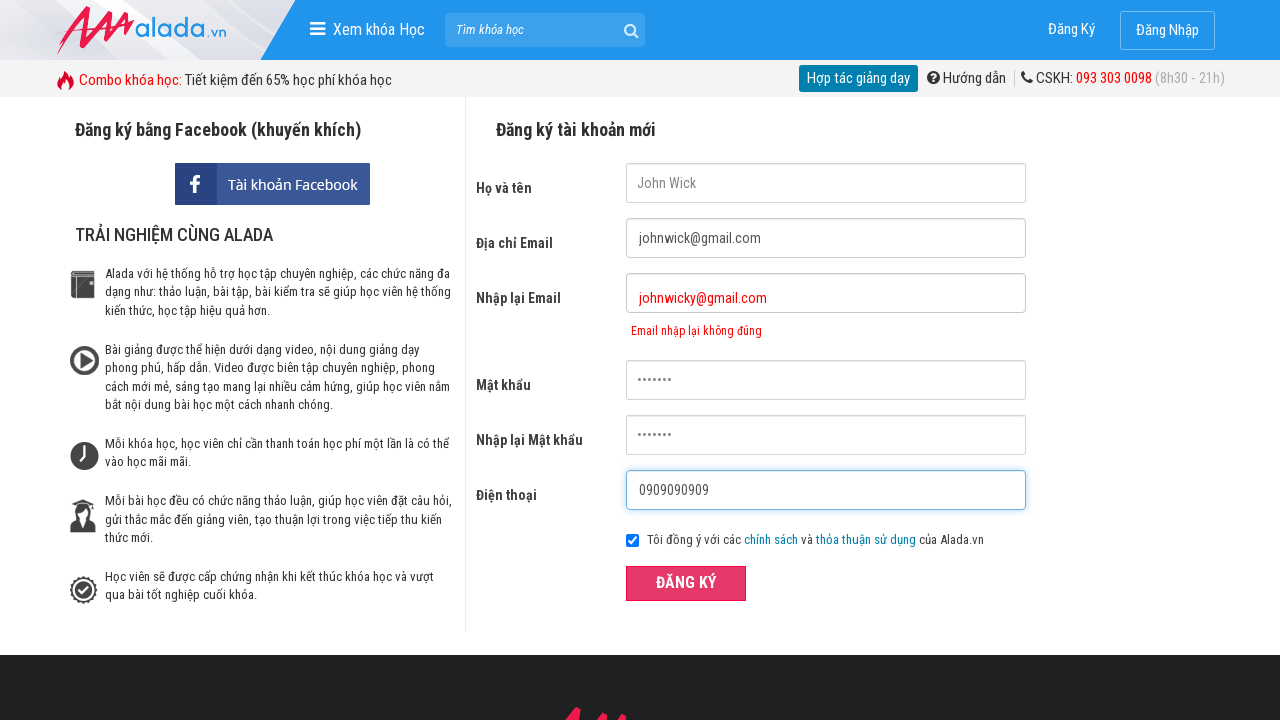

Email confirmation validation error appeared as expected
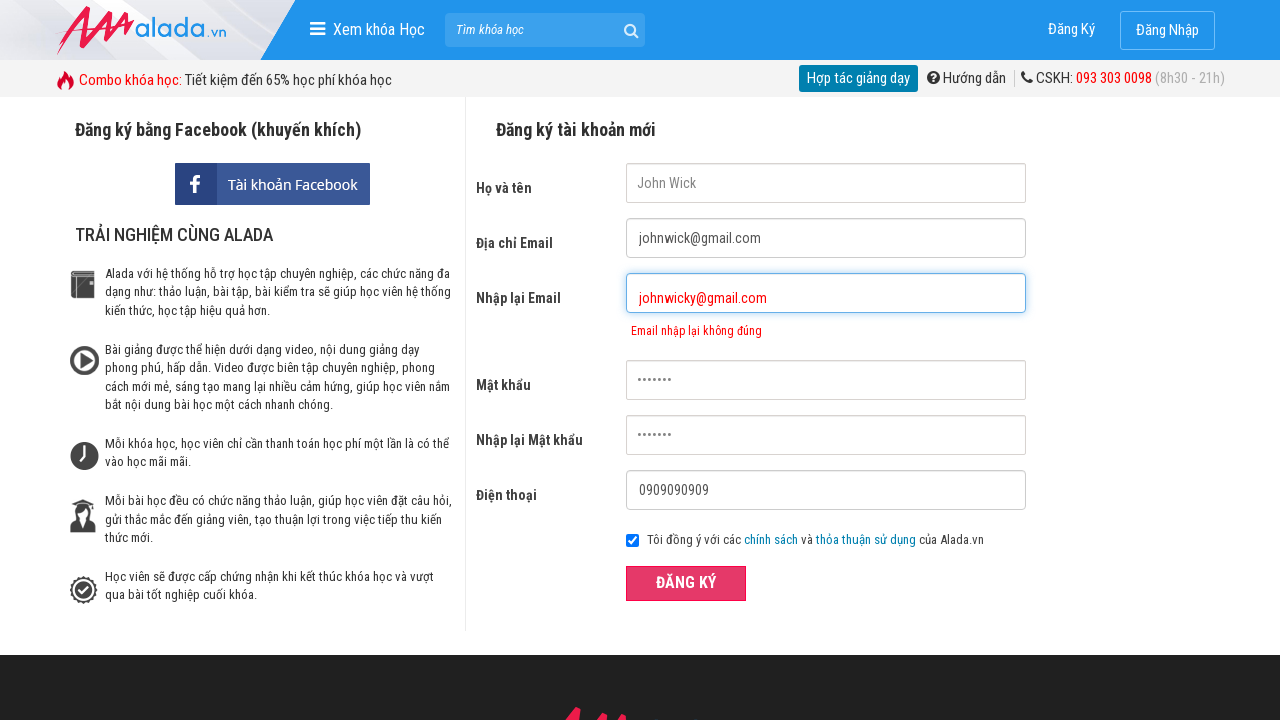

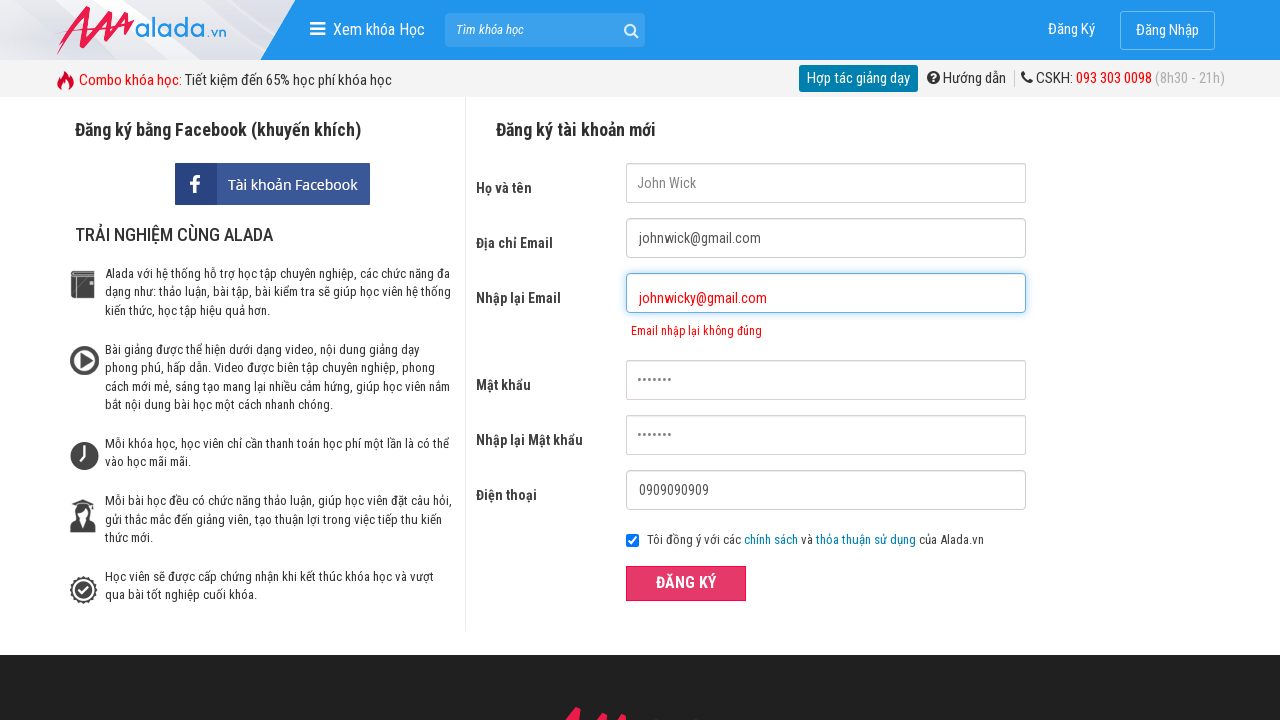